Tests form submission by calculating the sum of two numbers displayed on the page and selecting the result from a dropdown menu

Starting URL: https://suninjuly.github.io/selects1.html

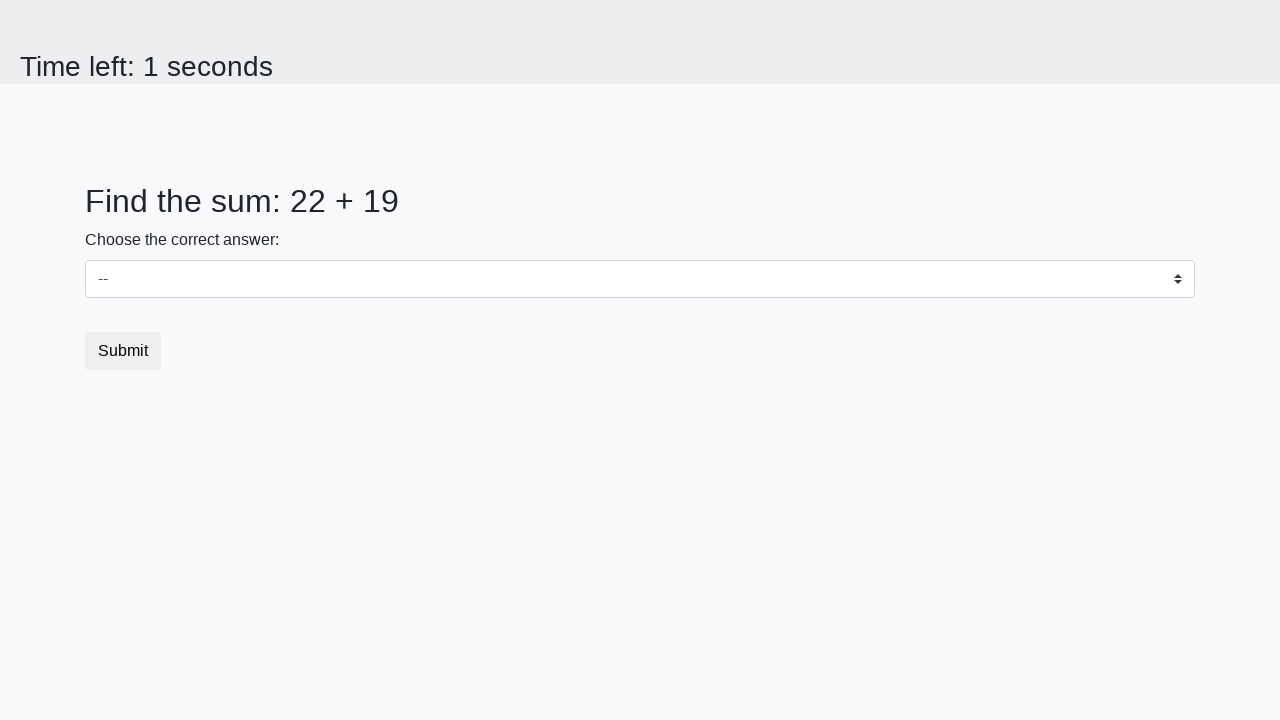

Located first number element (#num1)
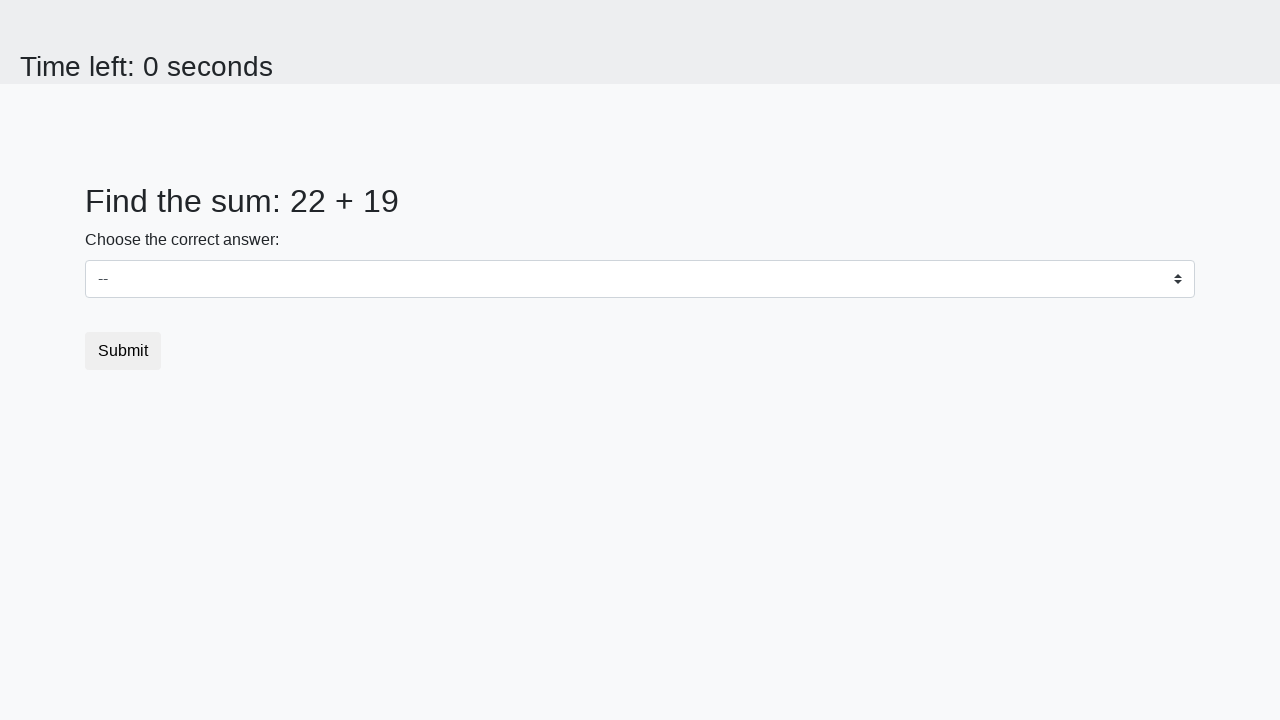

Retrieved text content from first number element
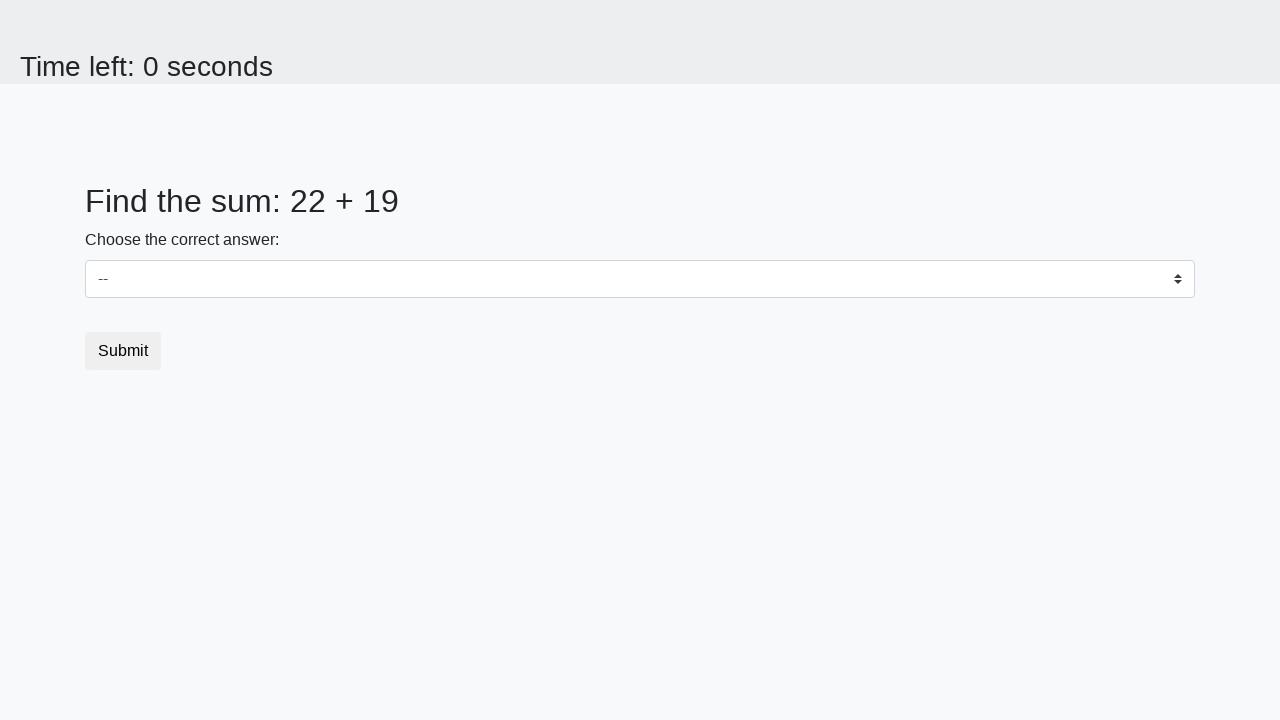

Located second number element (#num2)
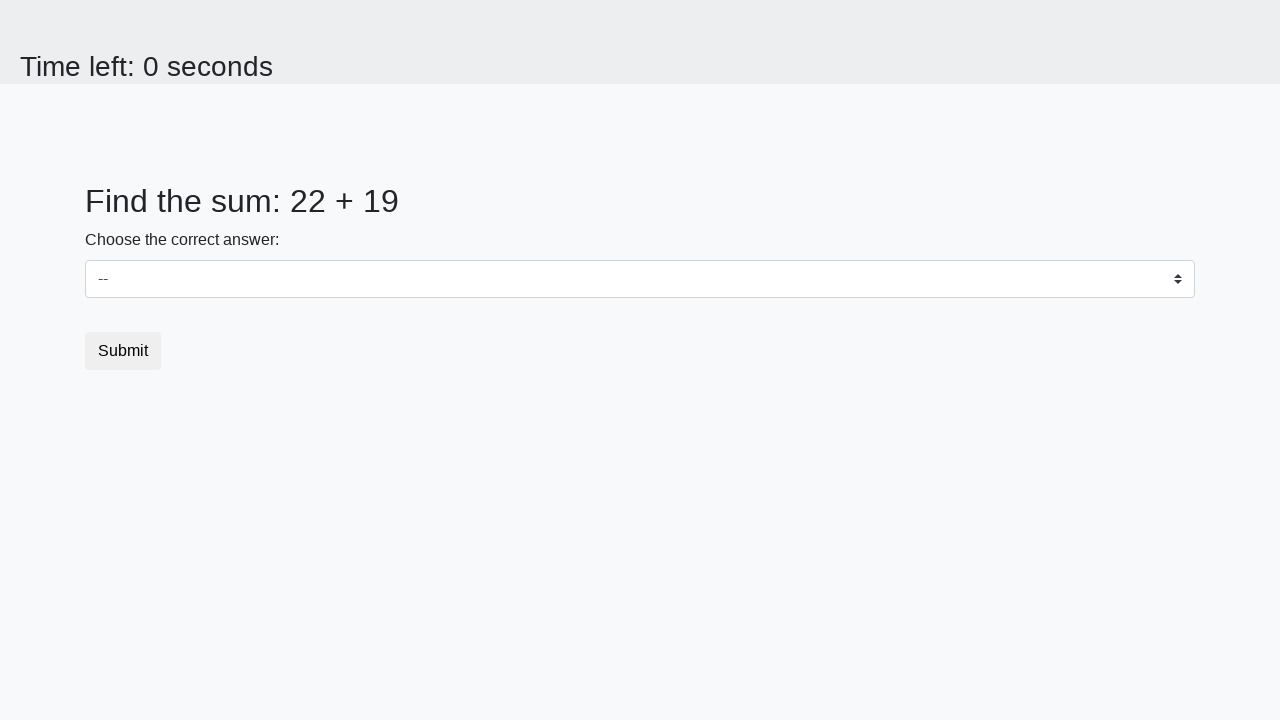

Retrieved text content from second number element
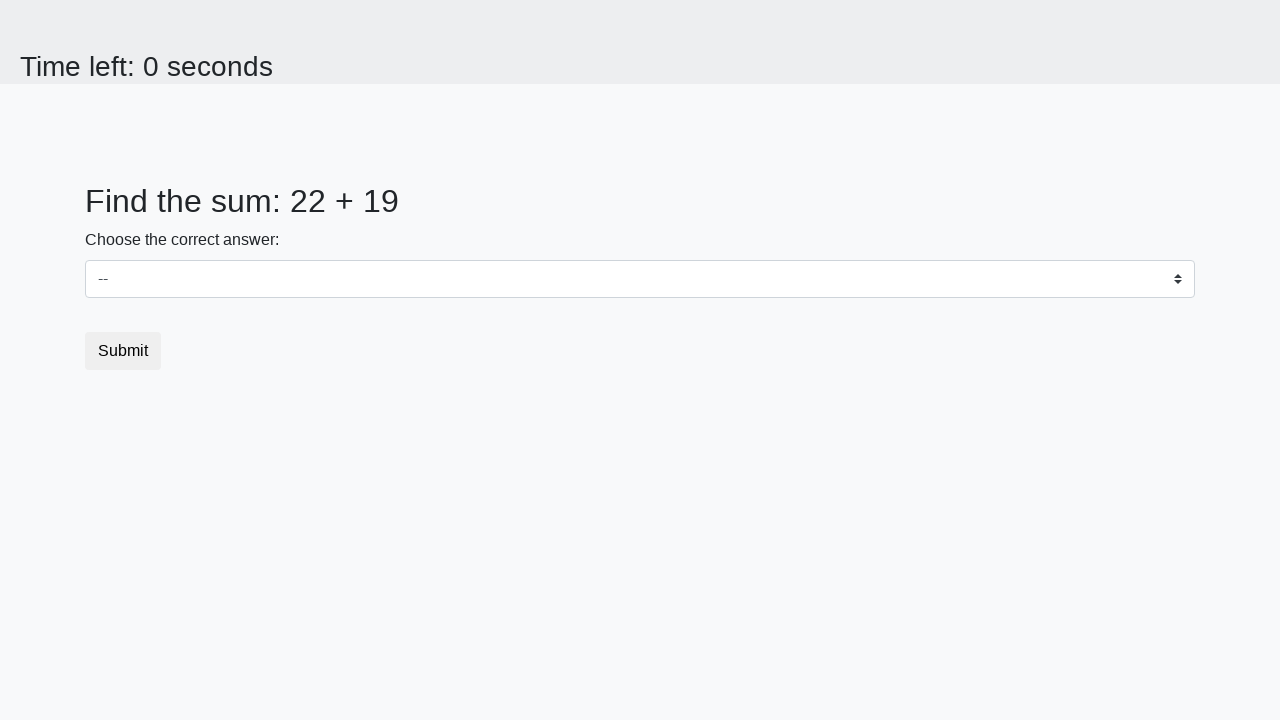

Calculated sum of two numbers: 22 + 19 = 41
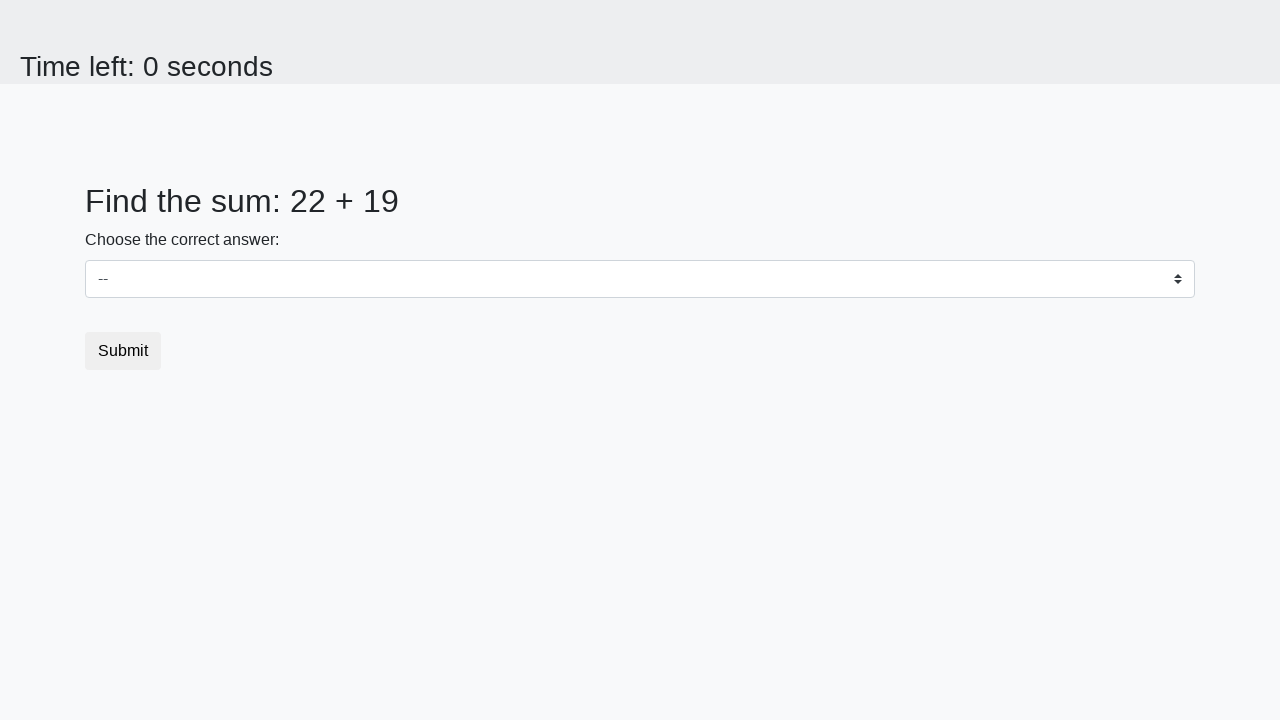

Selected calculated value 41 from dropdown menu on select
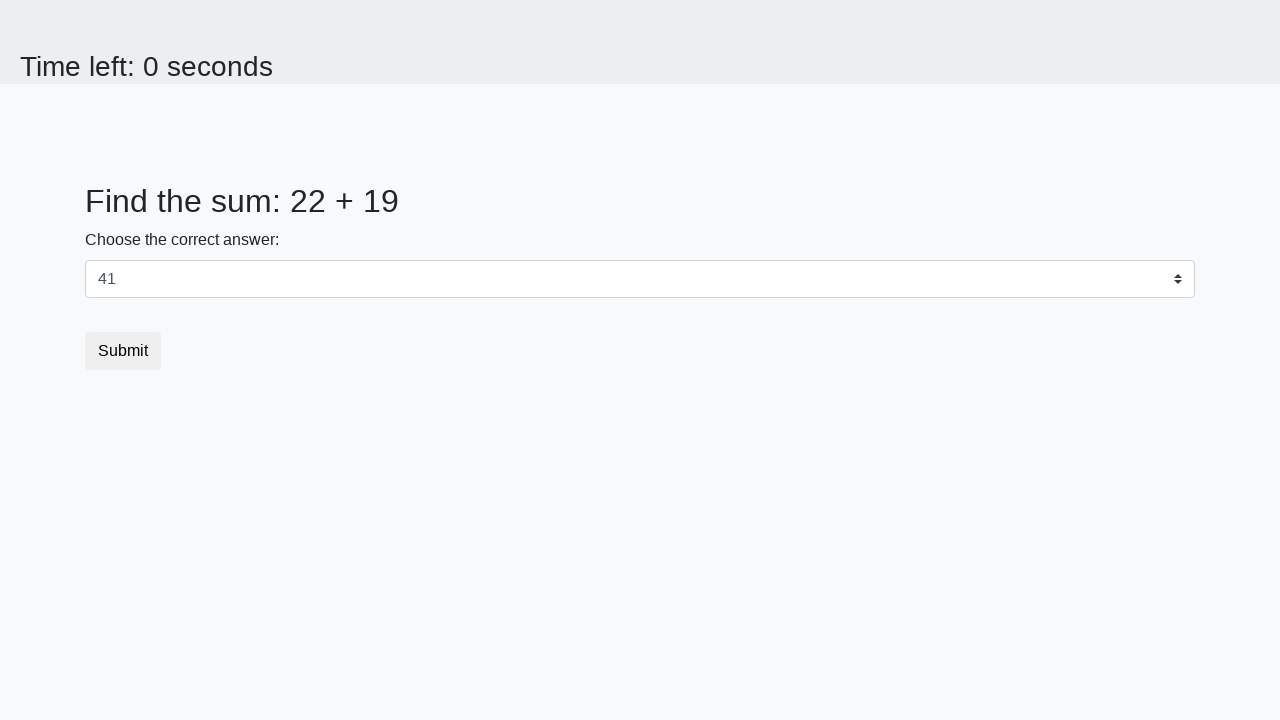

Clicked submit button to submit form at (123, 351) on [type='submit']
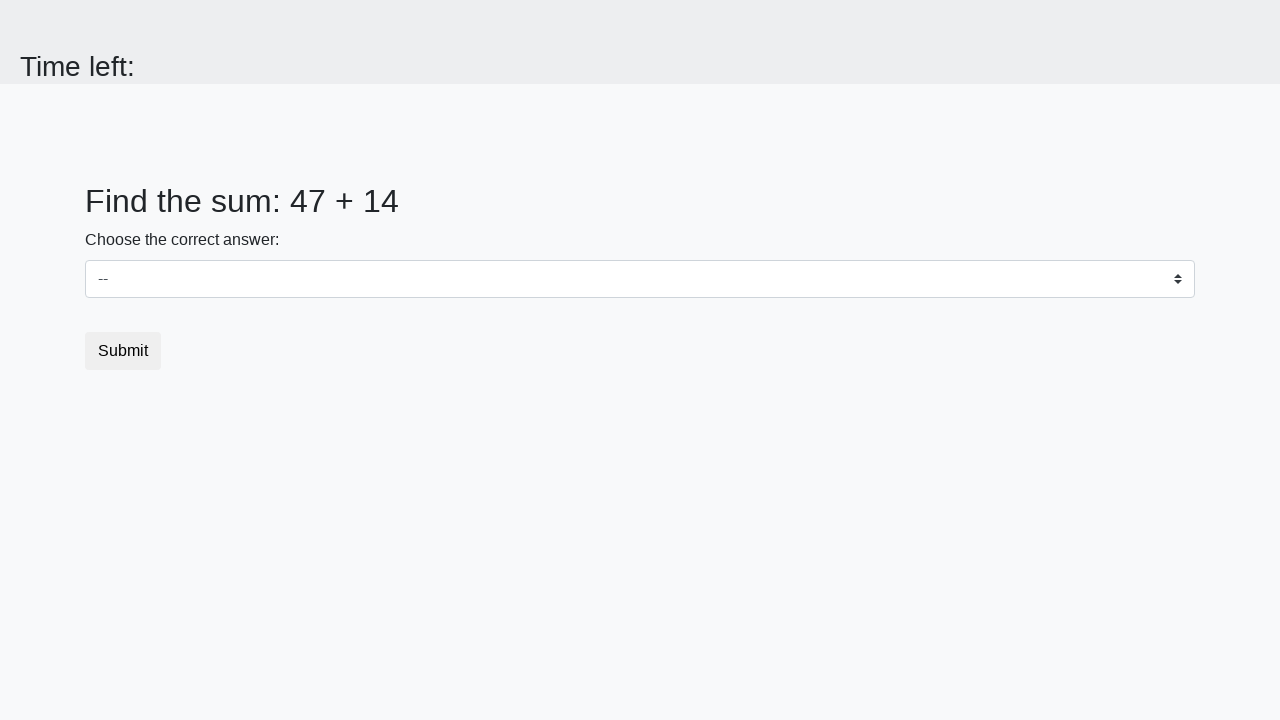

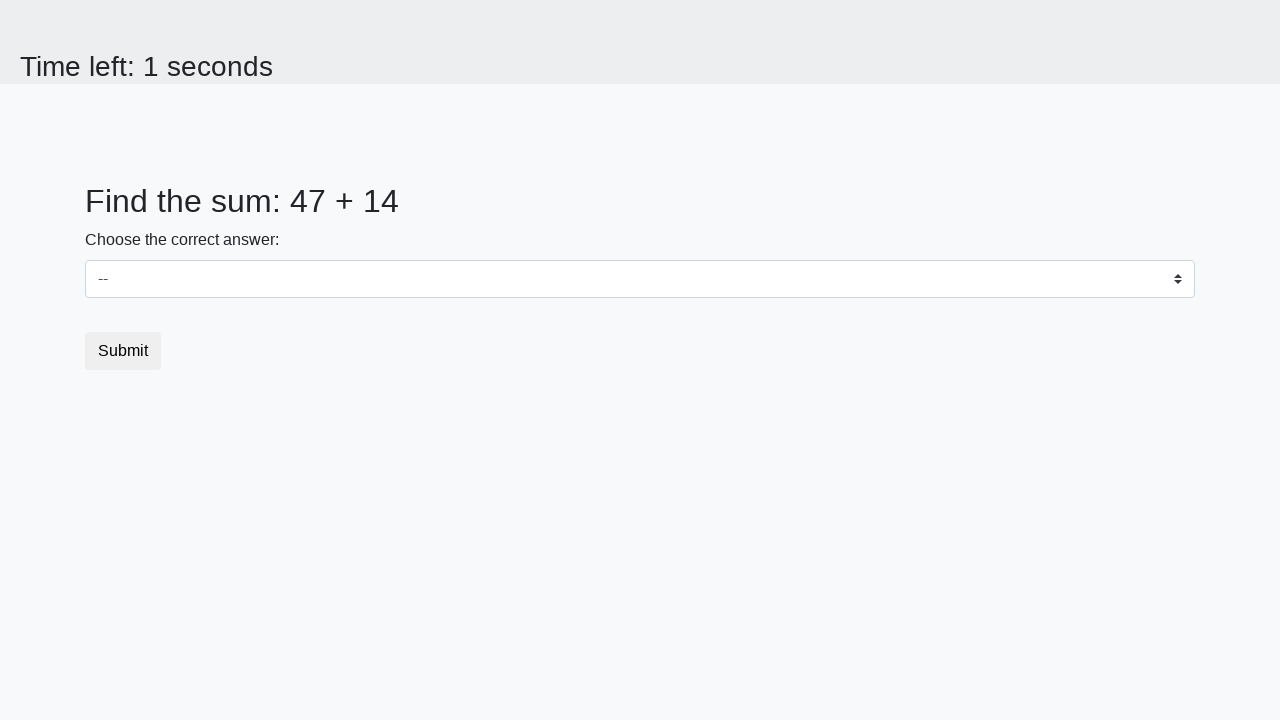